Tests a text box form on DemoQA by filling in user name, email, current address, and permanent address fields, then submitting the form

Starting URL: https://demoqa.com/text-box

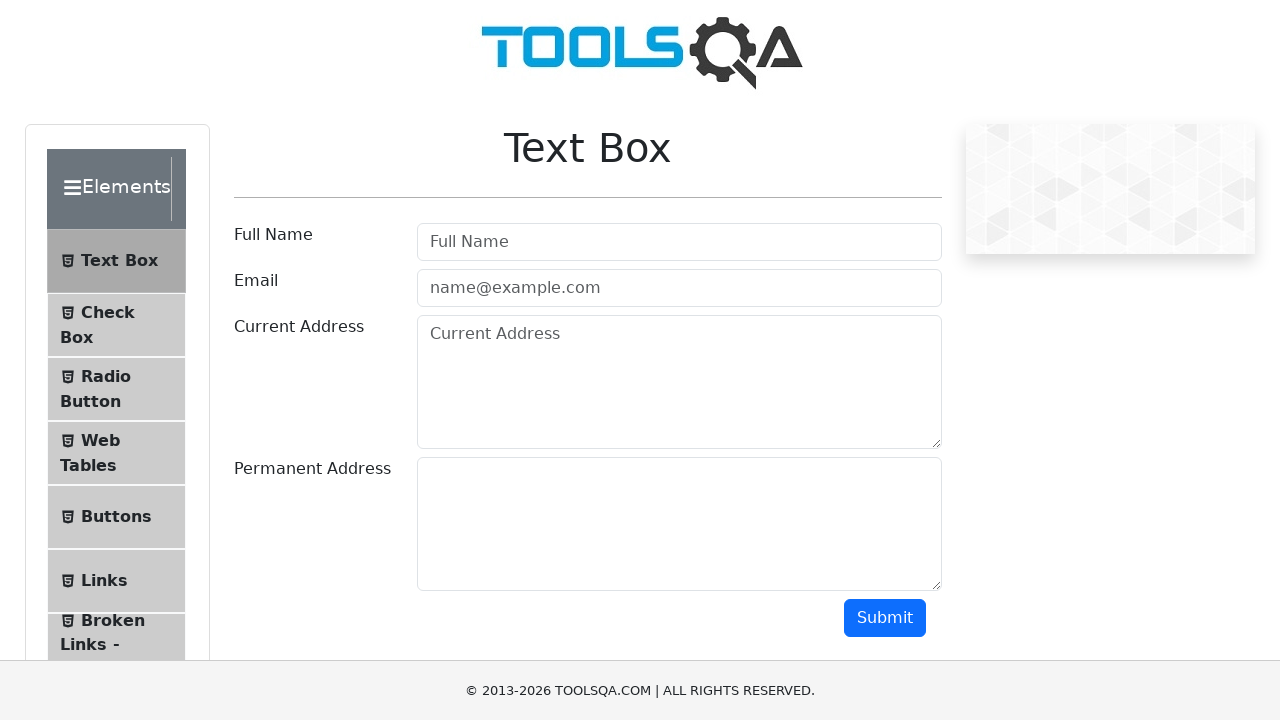

Filled user name field with 'Dhoni' on #userName
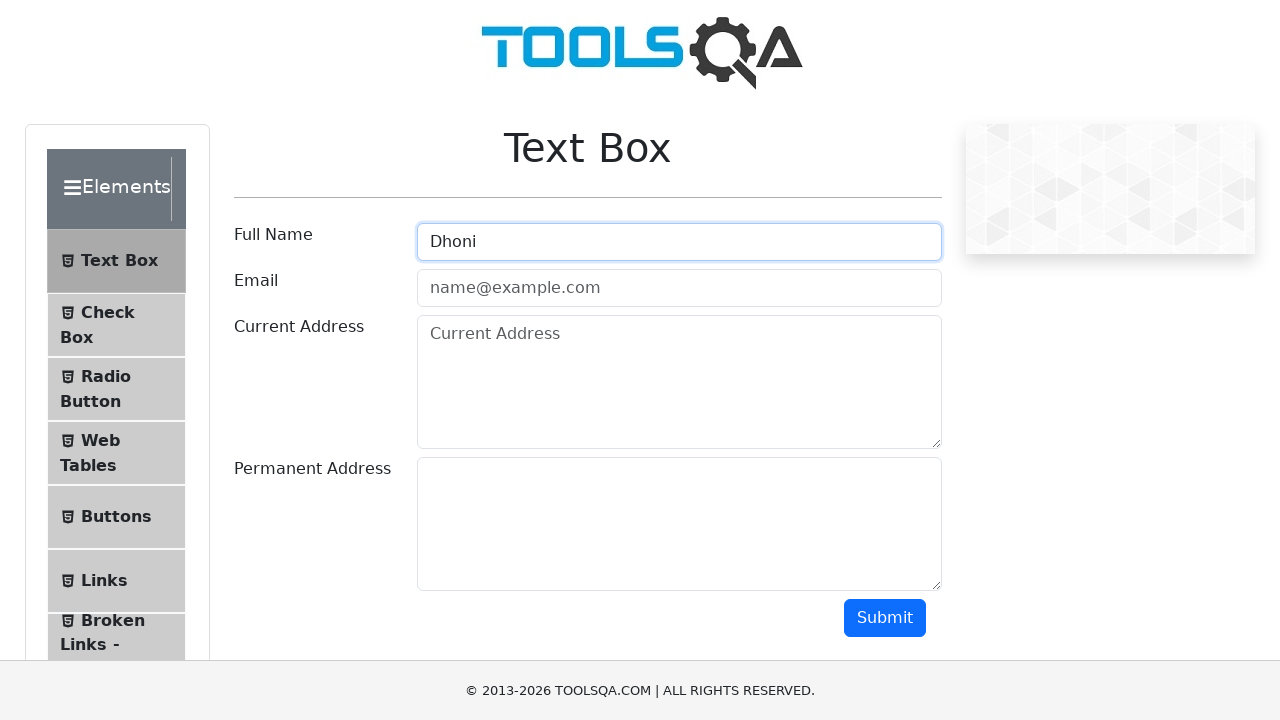

Filled email field with 'Dhoni@gmail.com' on #userEmail
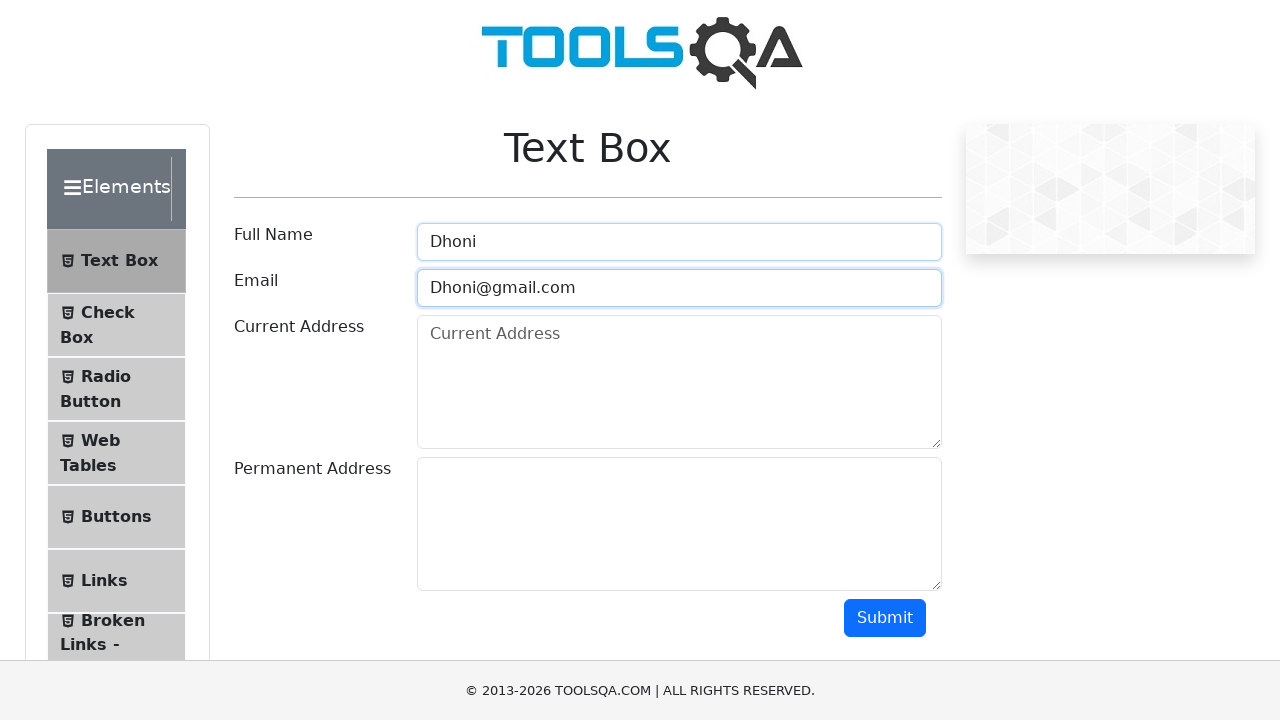

Filled current address field with 'CAddress' on #currentAddress
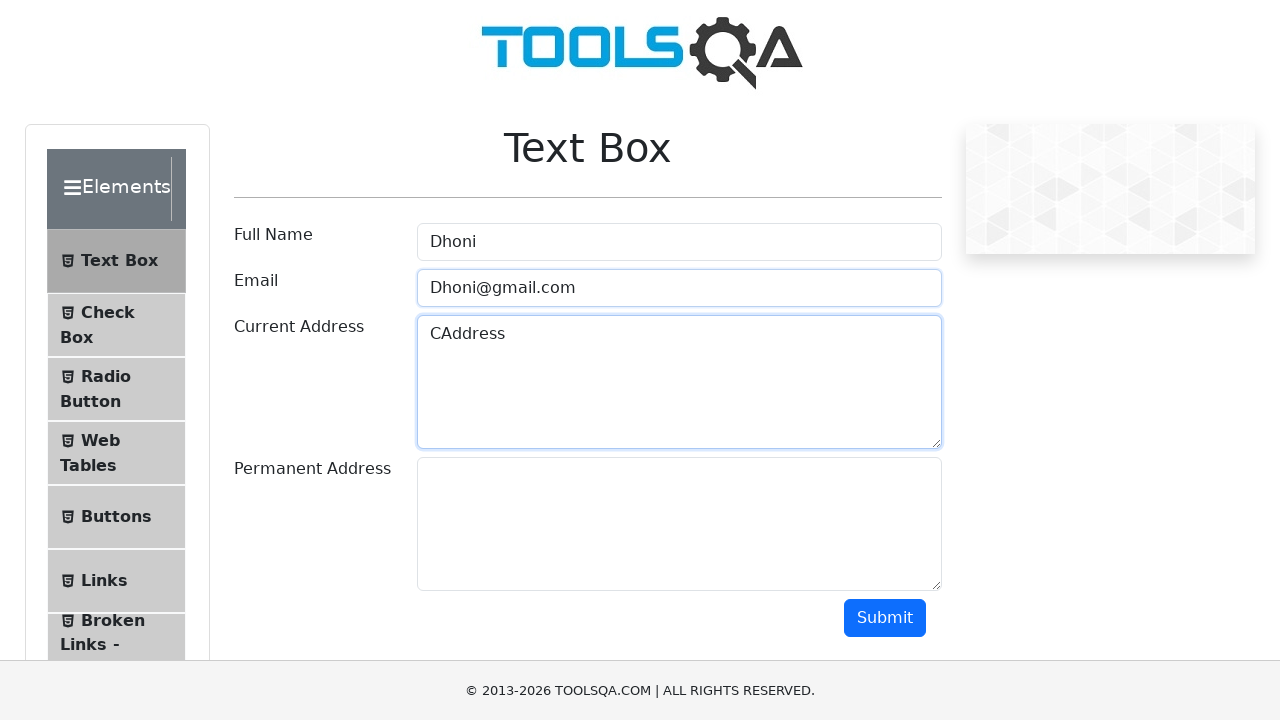

Filled permanent address field with 'pAddress' on #permanentAddress
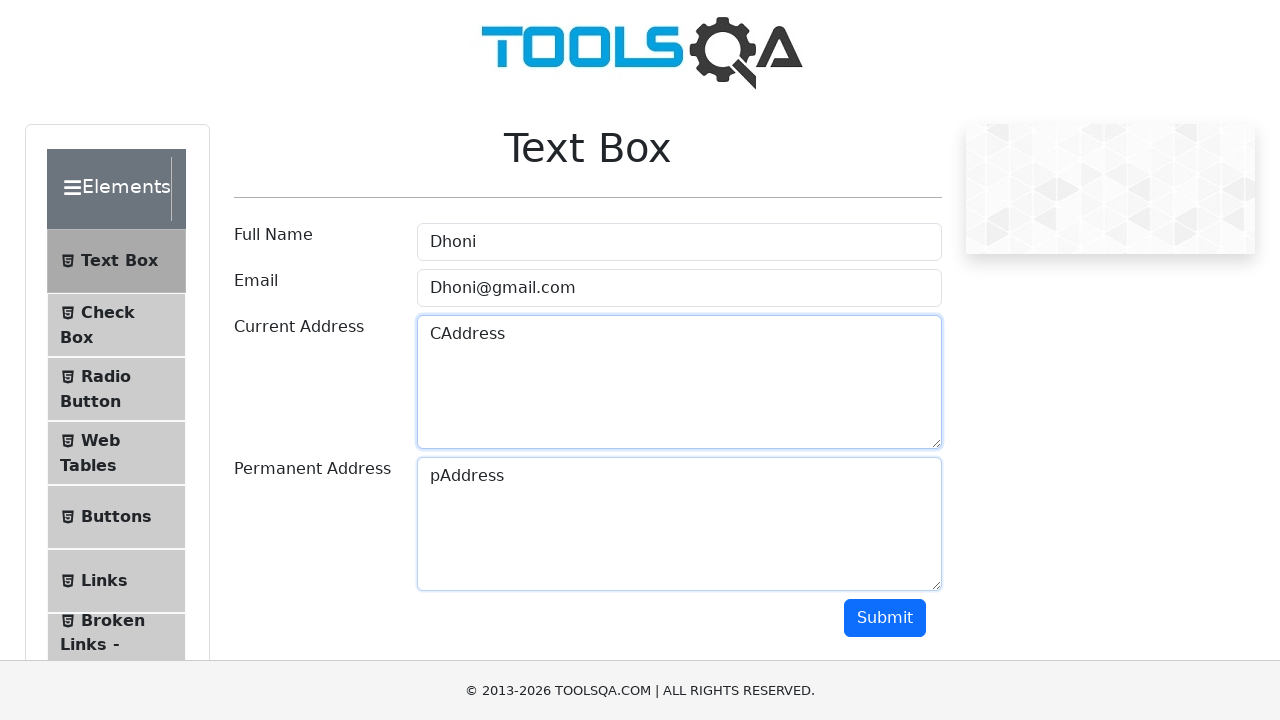

Clicked submit button to submit the form at (885, 618) on #submit
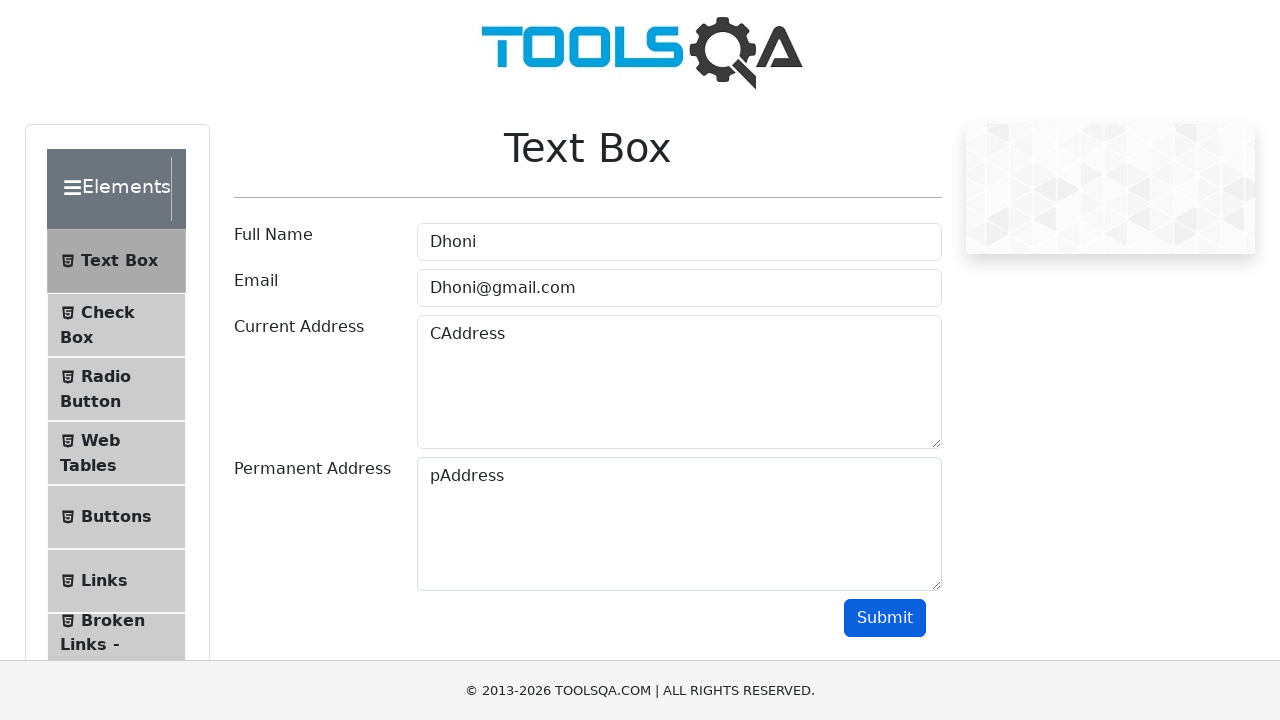

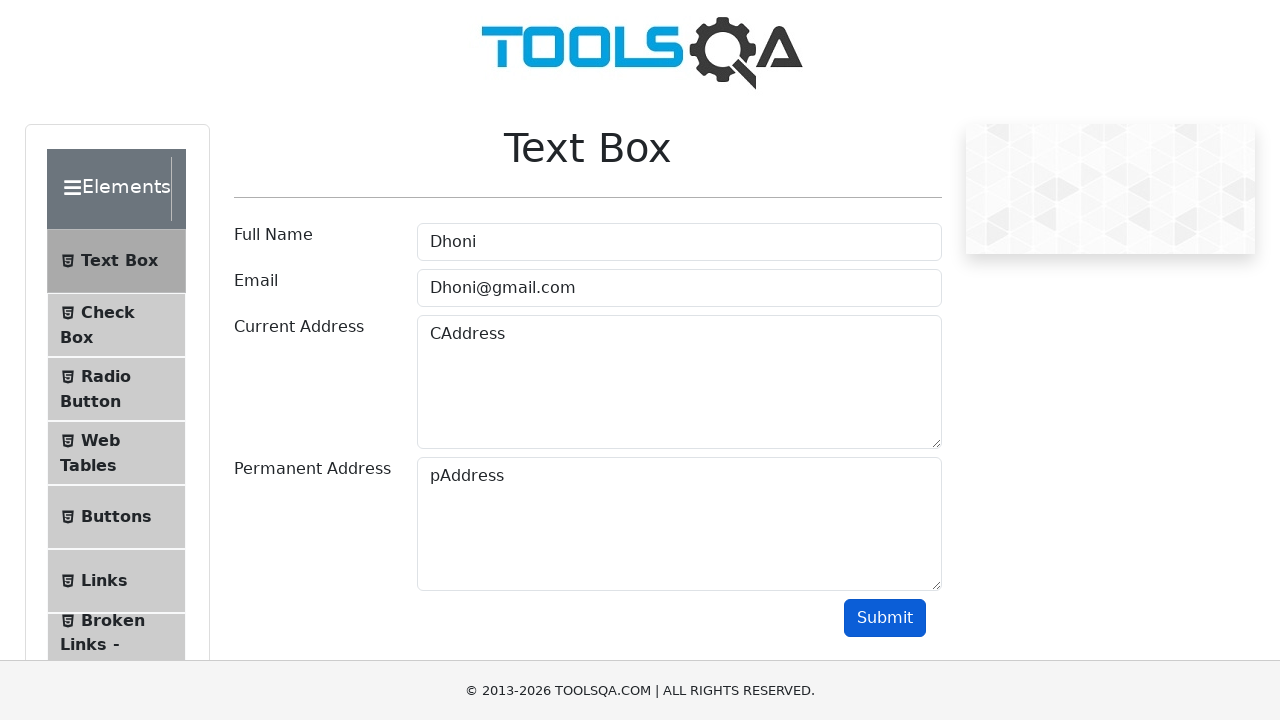